Tests file upload functionality by uploading a file and verifying it appears in the uploaded files list

Starting URL: http://the-internet.herokuapp.com/upload

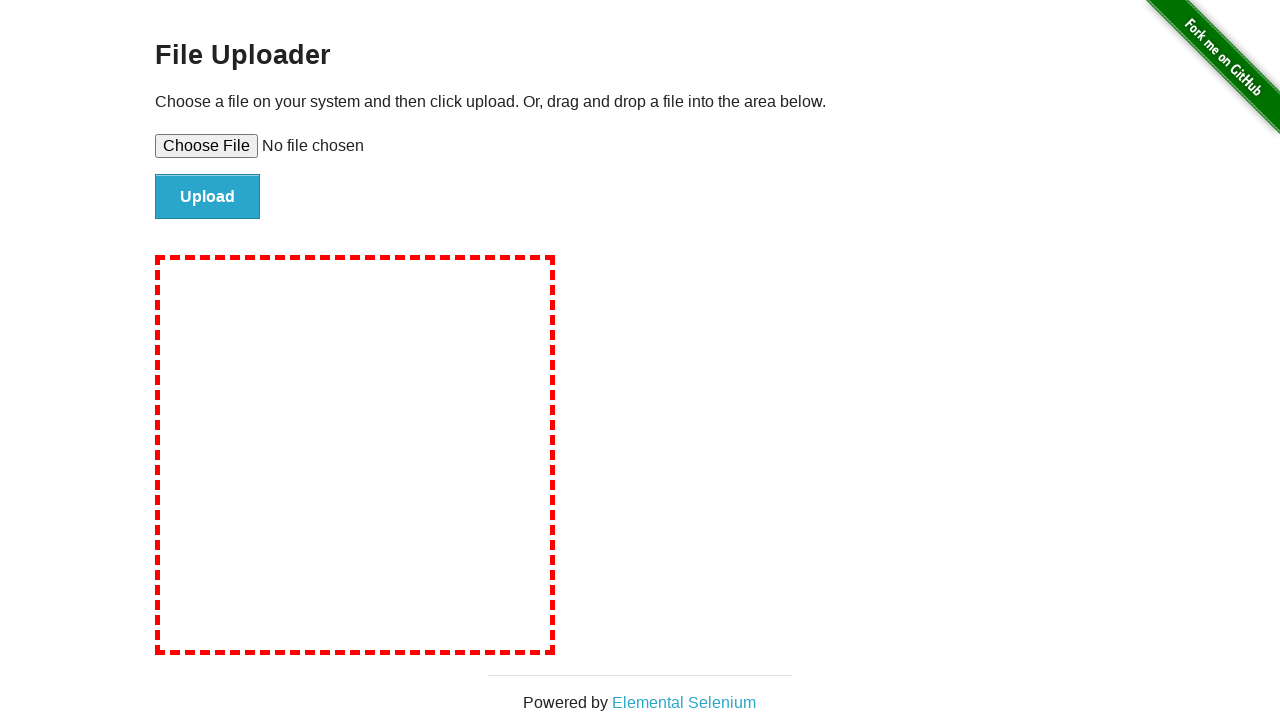

Created temporary test file with content
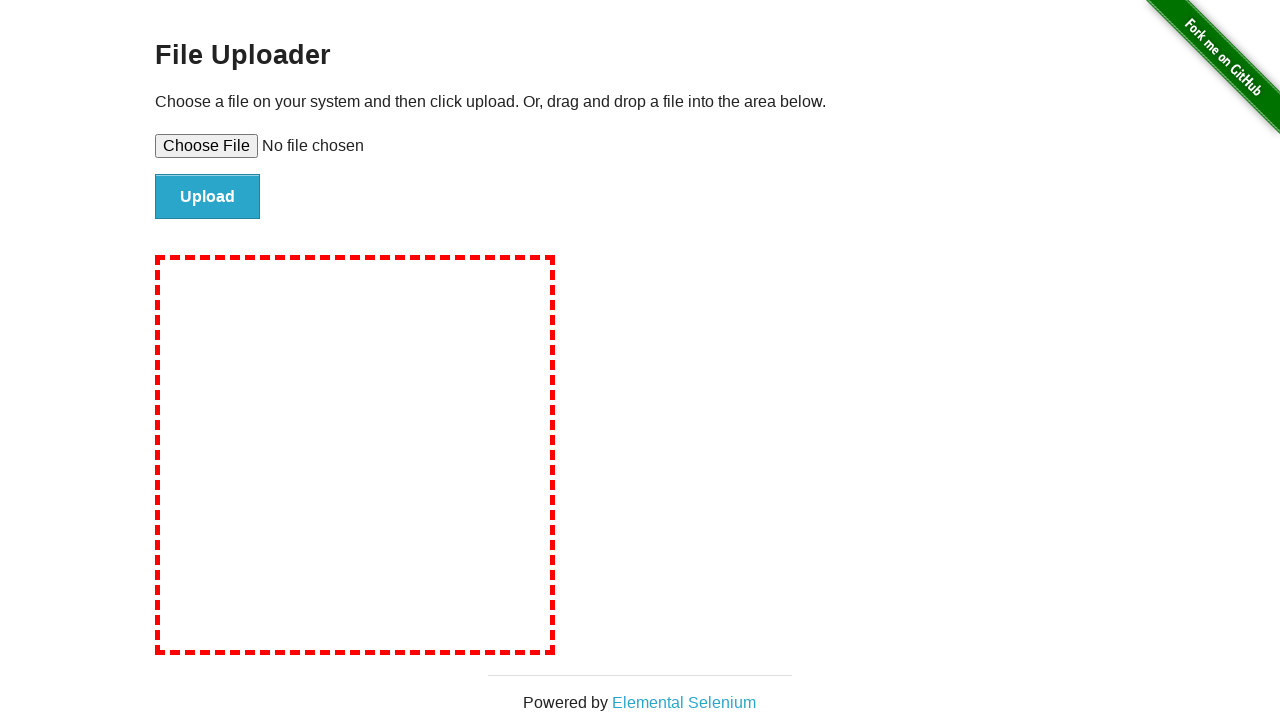

Set input file to upload temporary test file
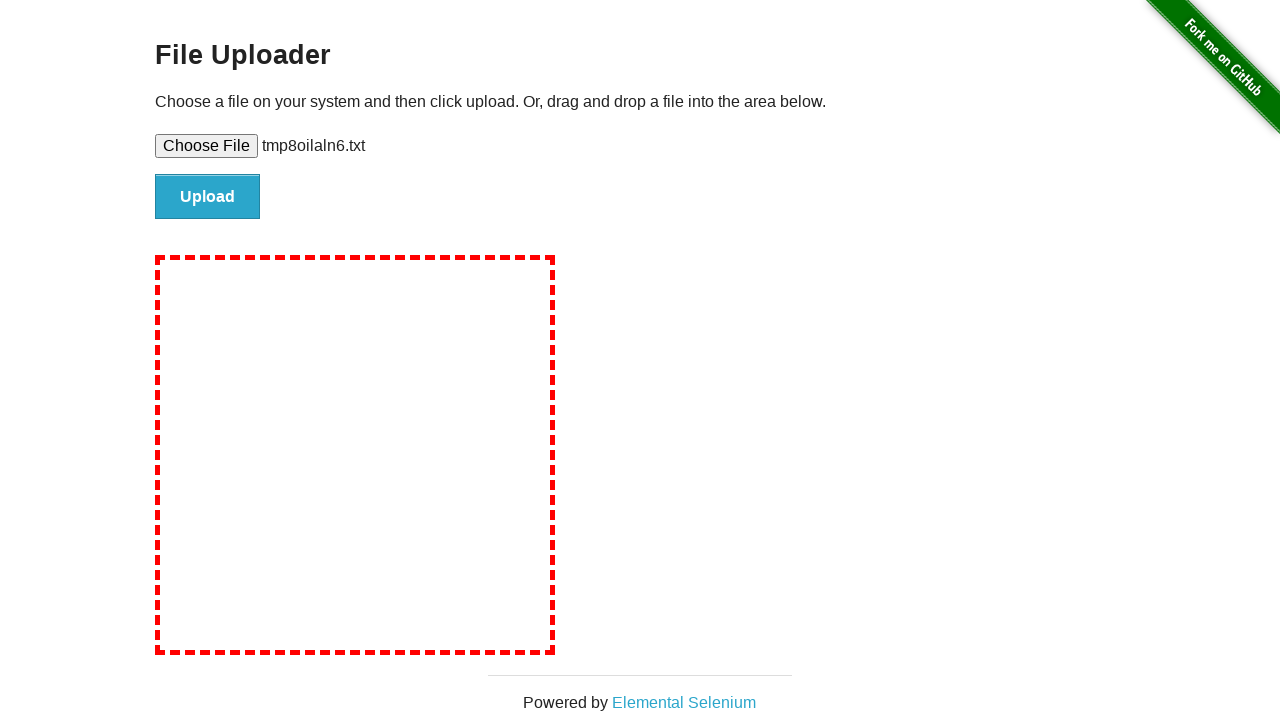

Clicked file submit button at (208, 197) on #file-submit
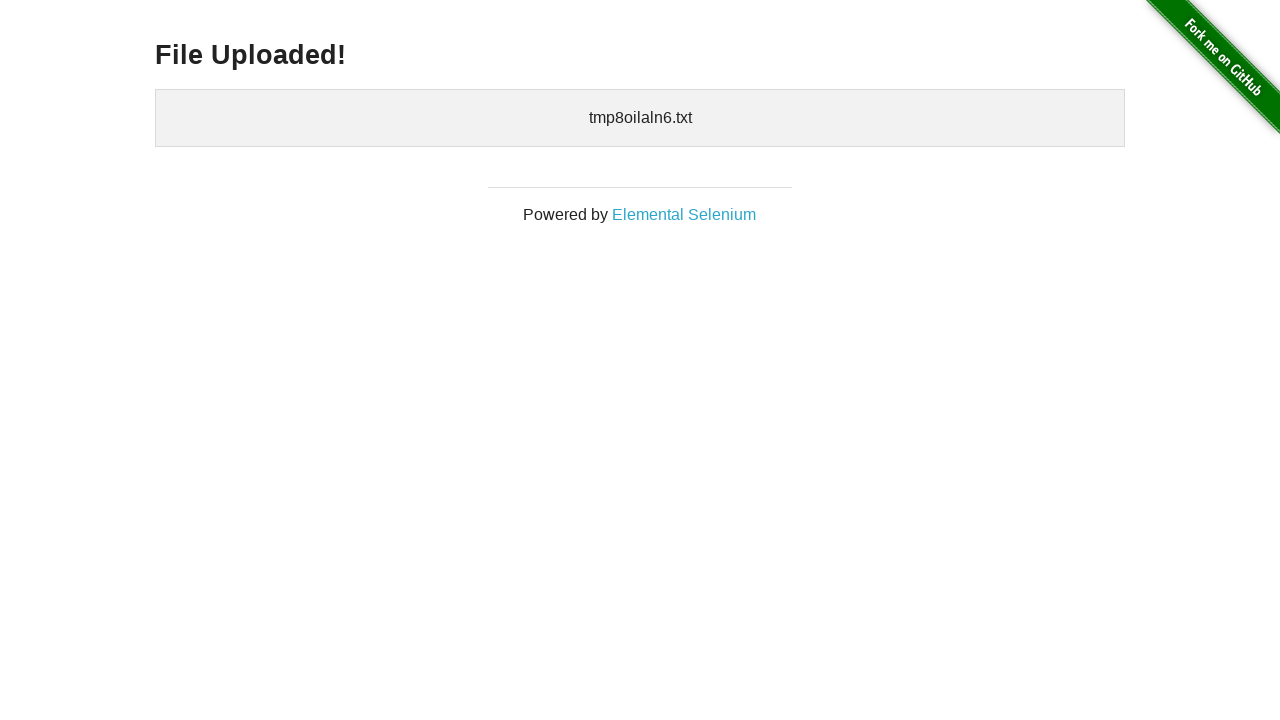

Verified uploaded files list appeared on page
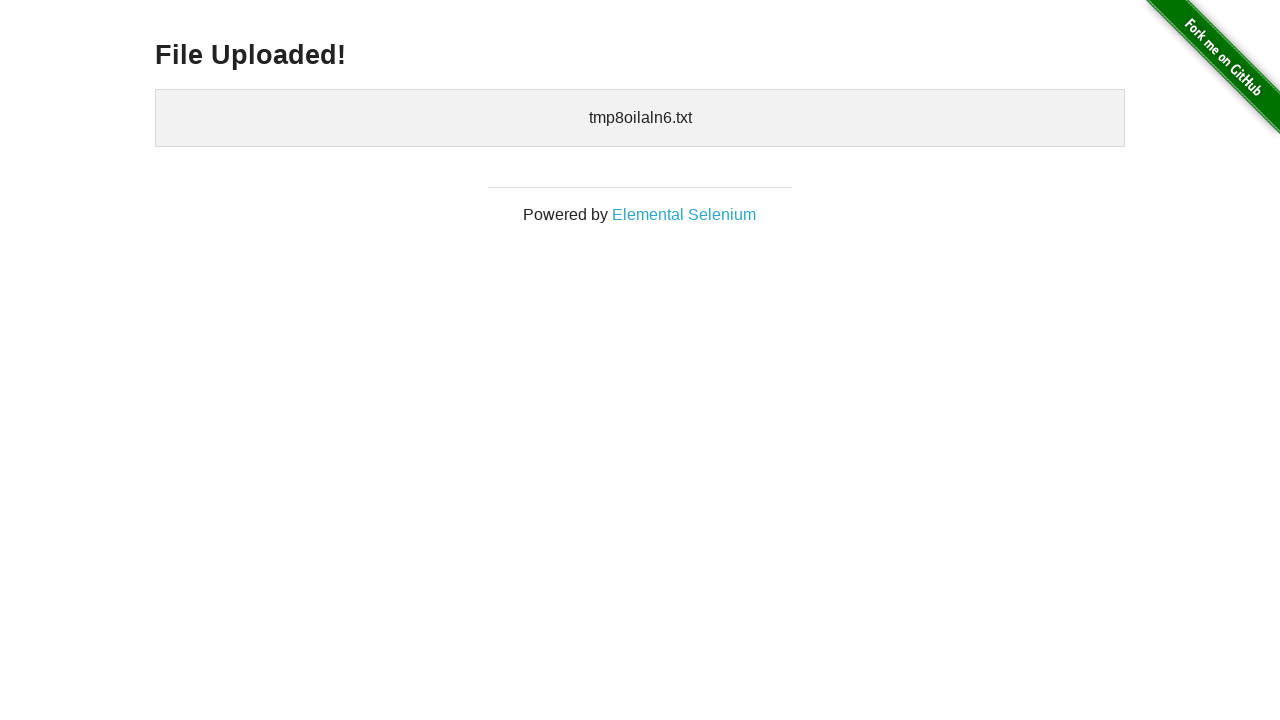

Cleaned up temporary test file
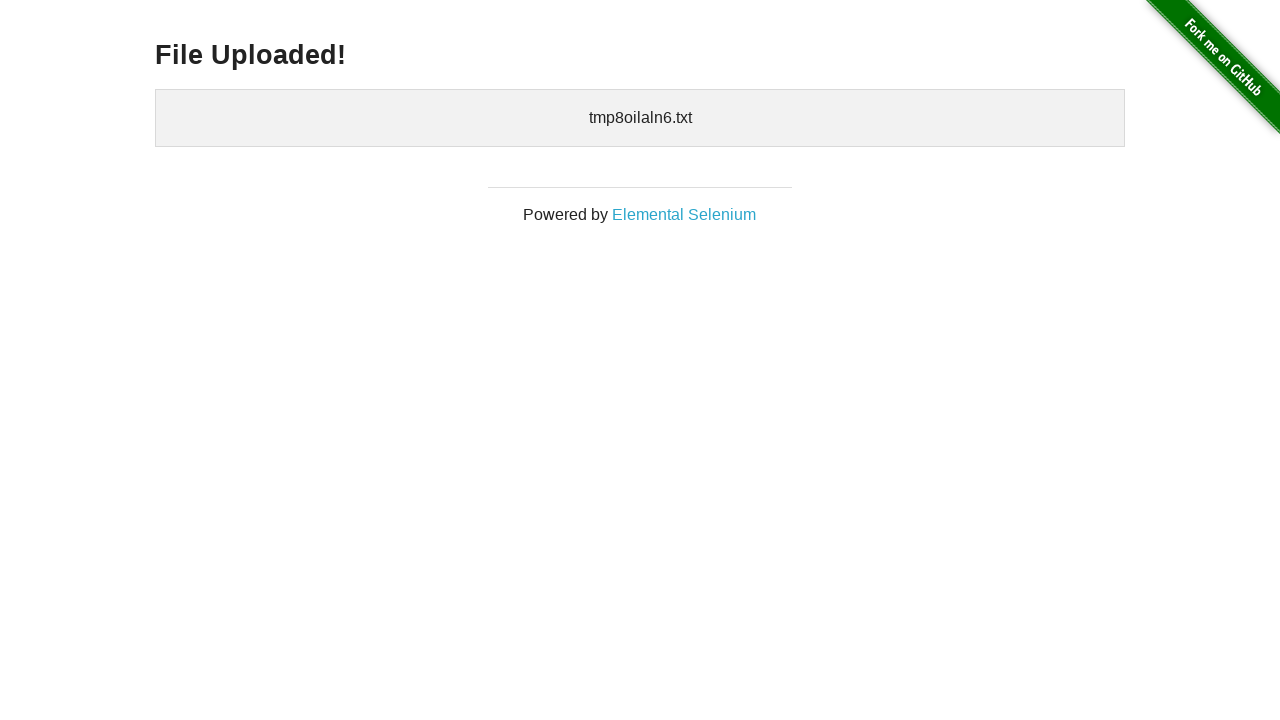

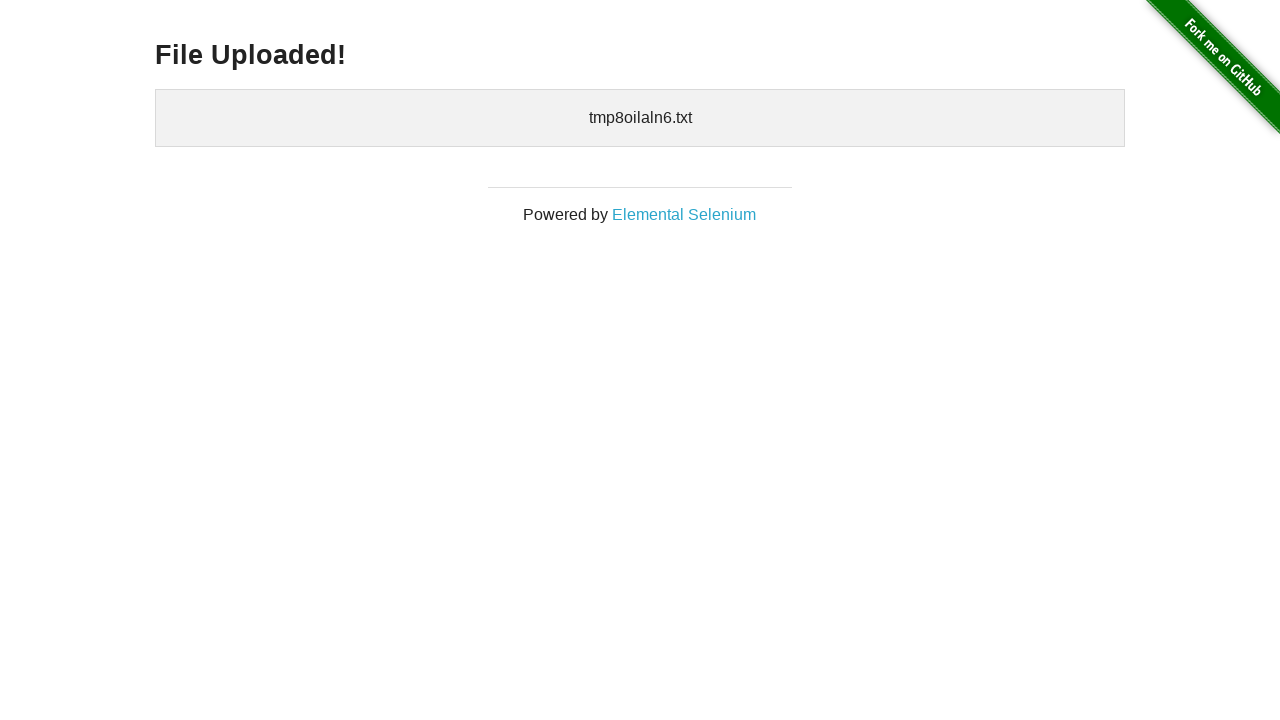